Tests the add/remove elements functionality by clicking the "Add Element" button and verifying that a new button element appears

Starting URL: https://the-internet.herokuapp.com/add_remove_elements/

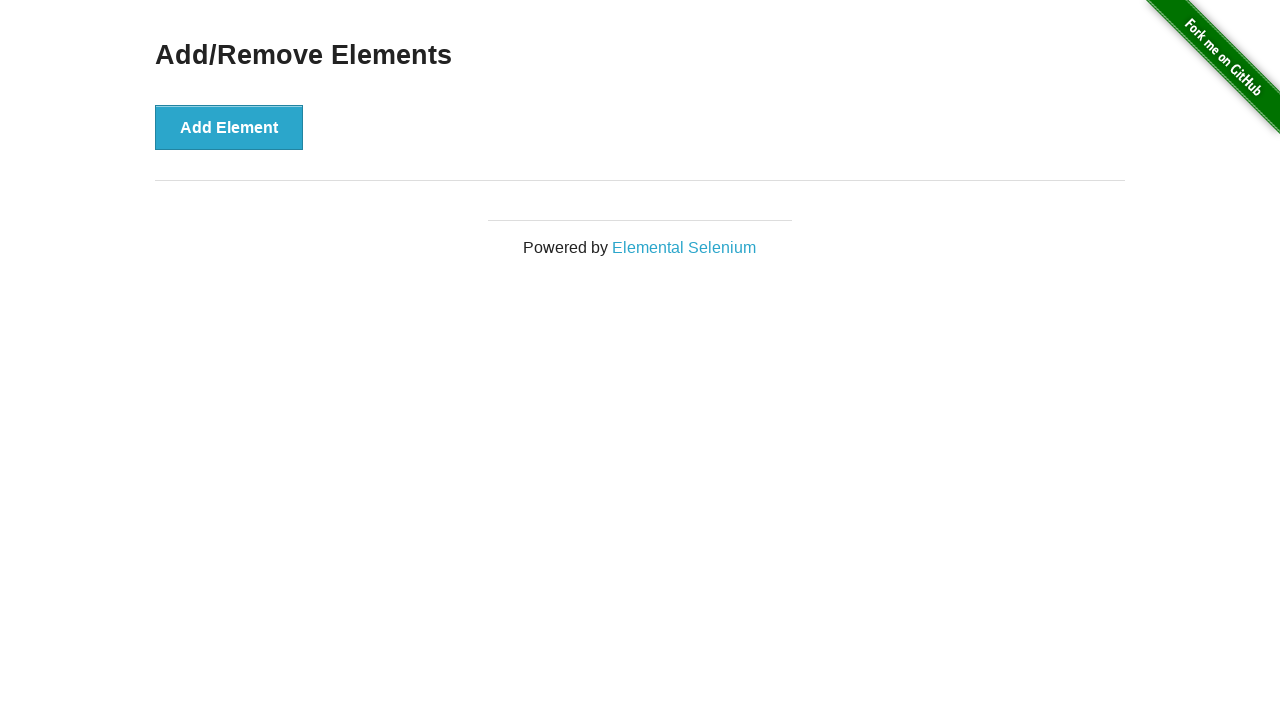

Waited for page to fully load
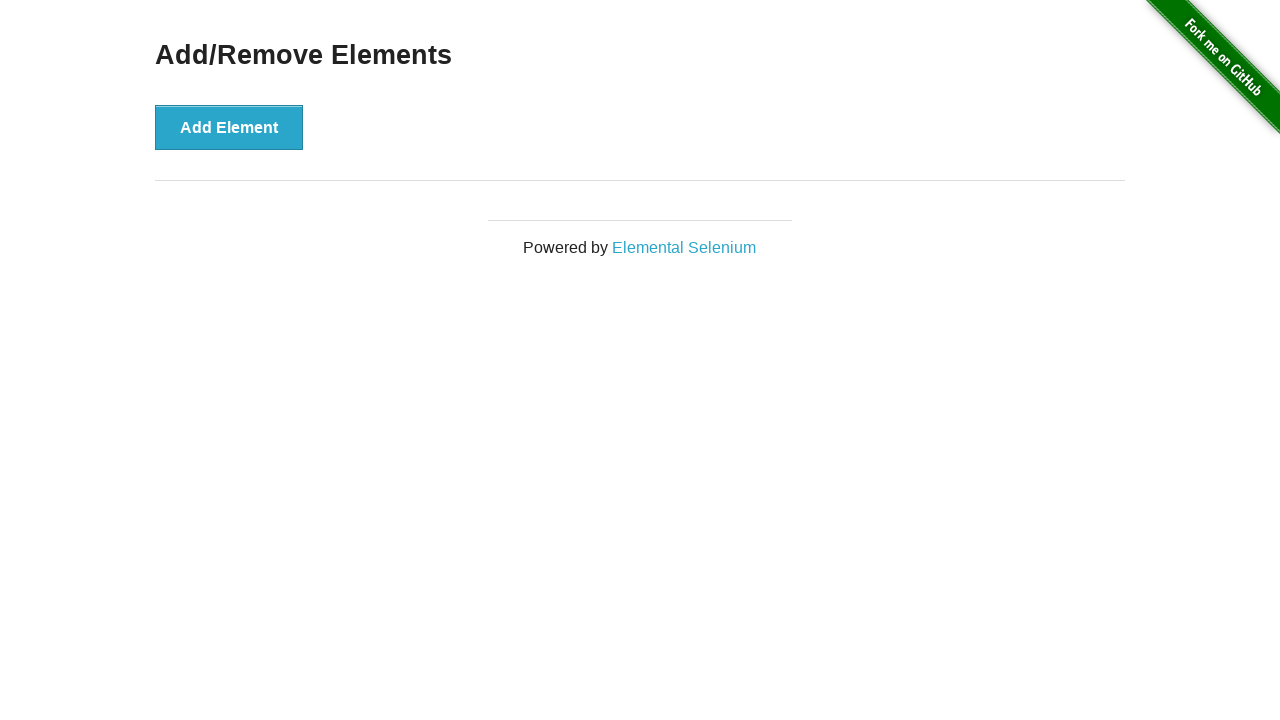

Clicked 'Add Element' button at (229, 127) on button:text('Add Element')
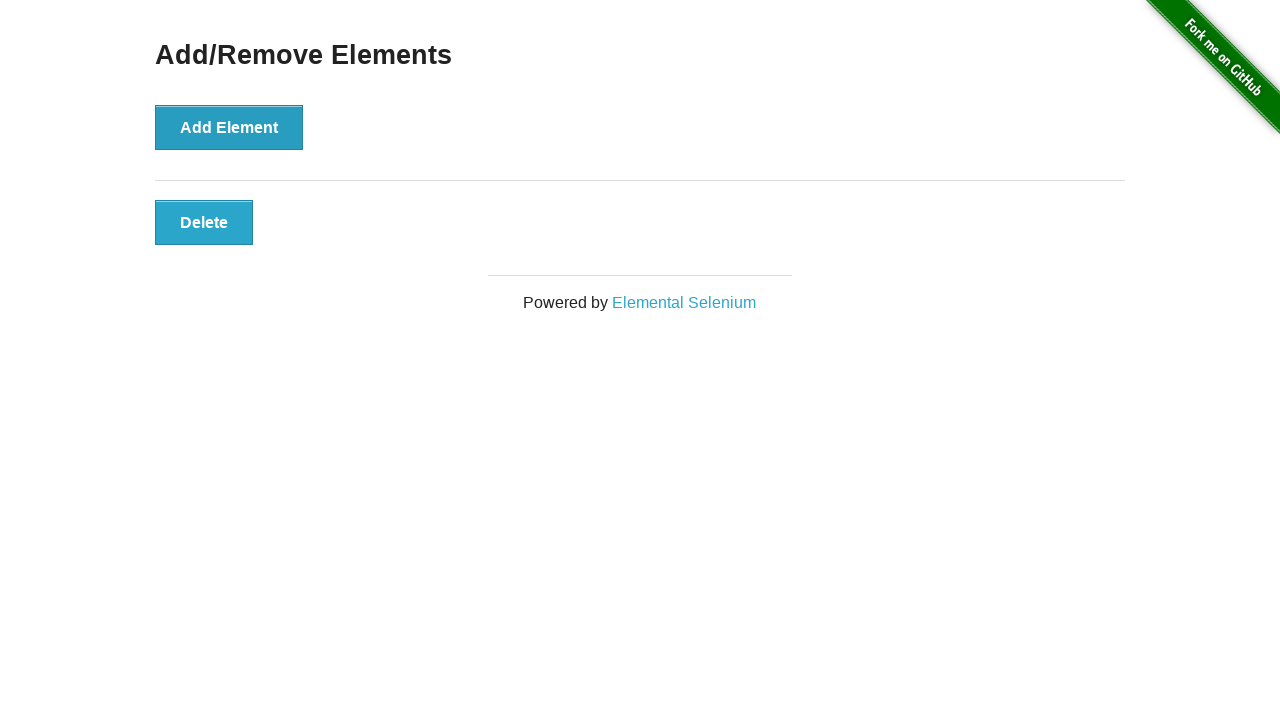

Waited for newly added button to appear
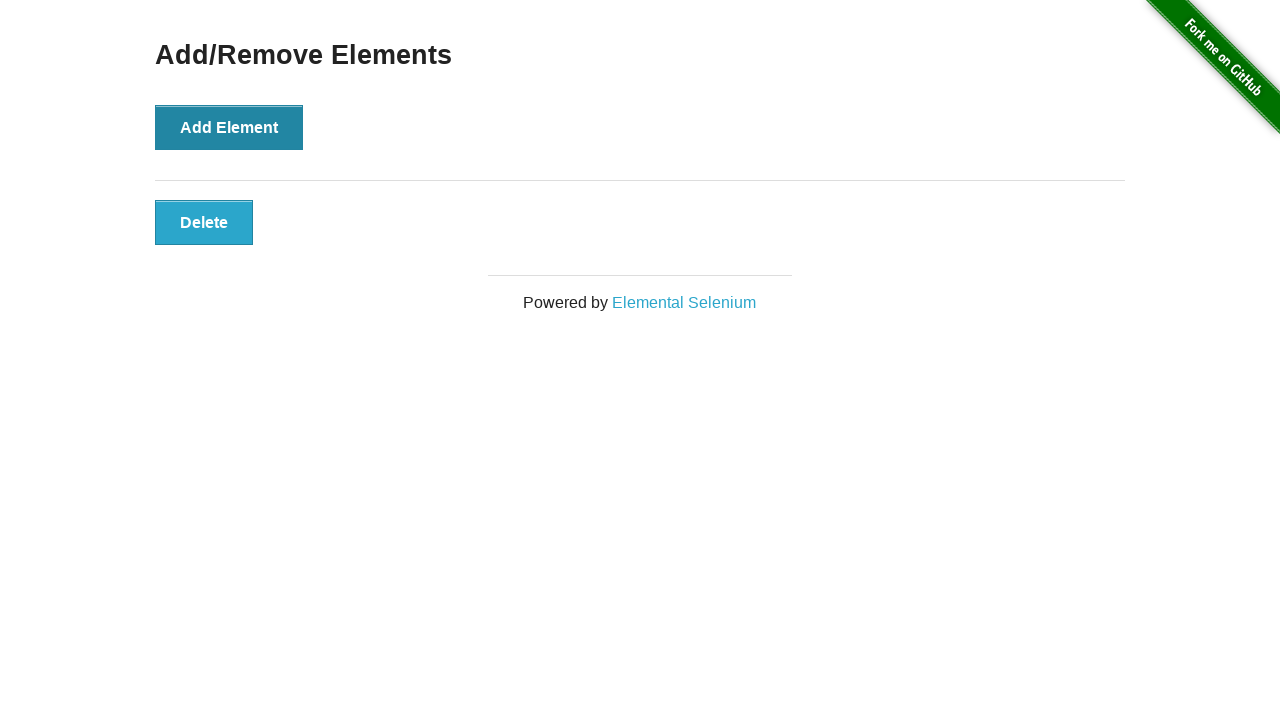

Verified that the added button is visible
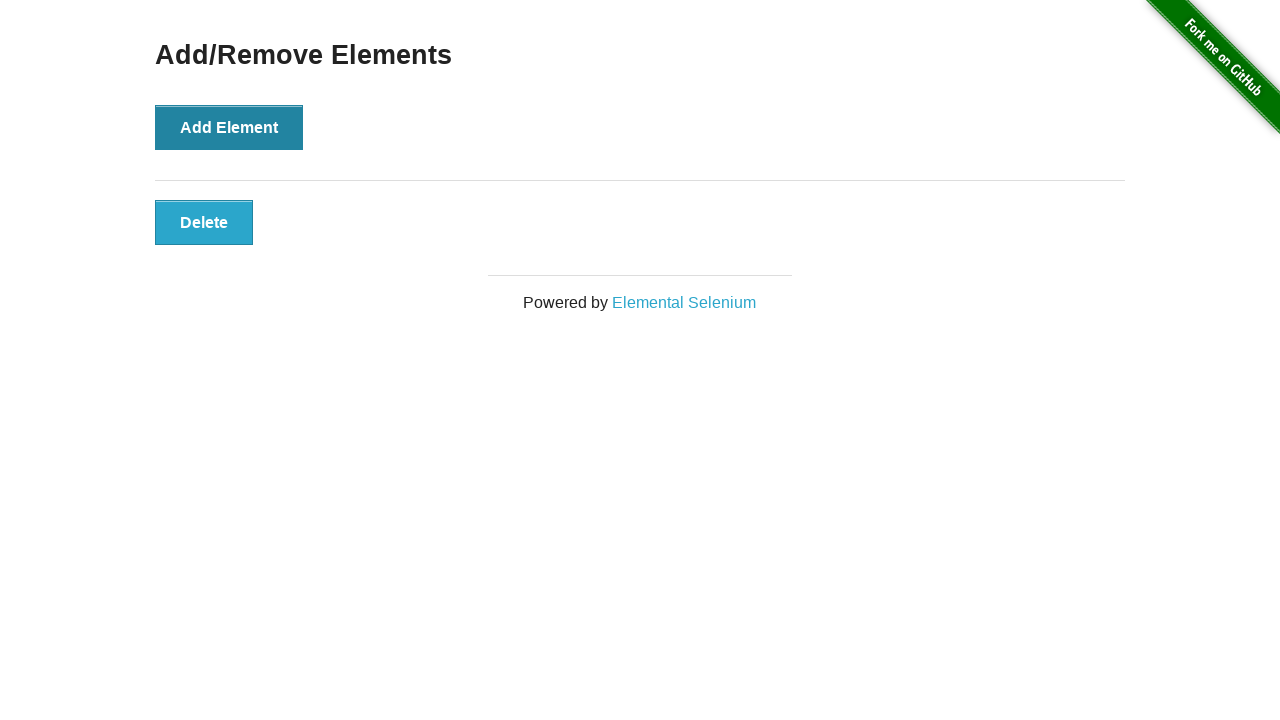

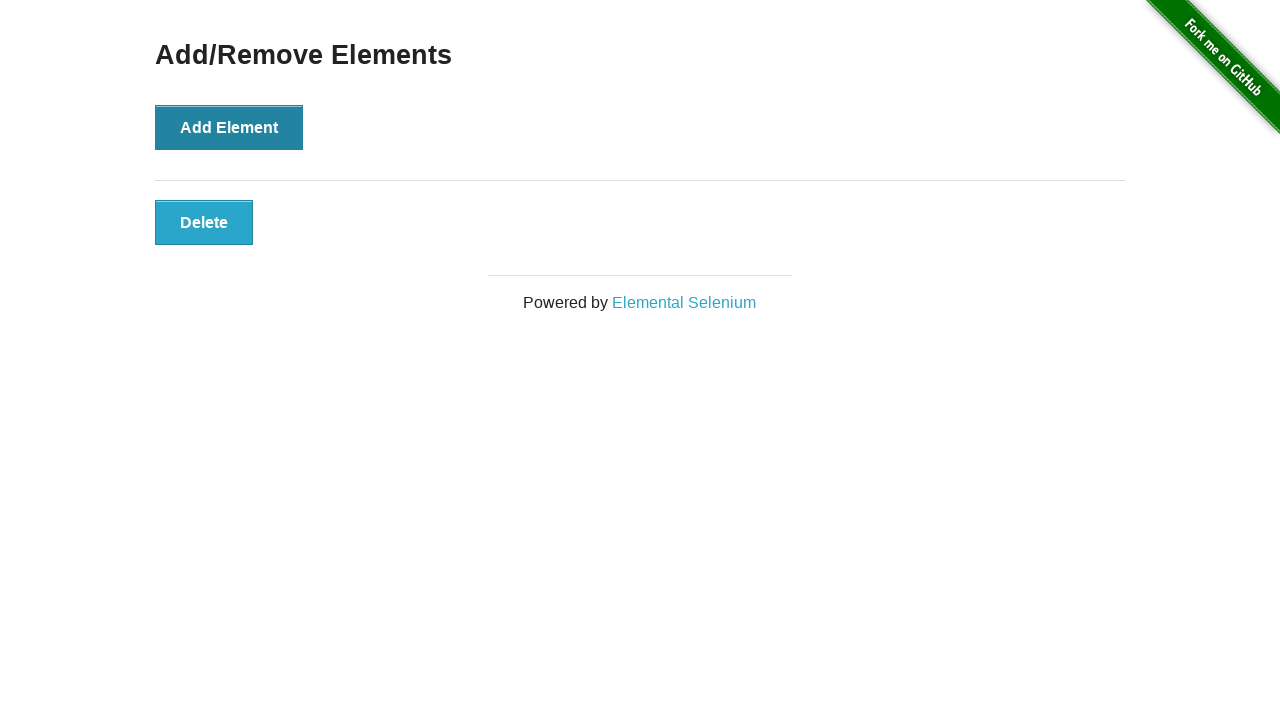